Tests a button click interaction by waiting for a button to become clickable and verifying the success message

Starting URL: http://suninjuly.github.io/wait2.html

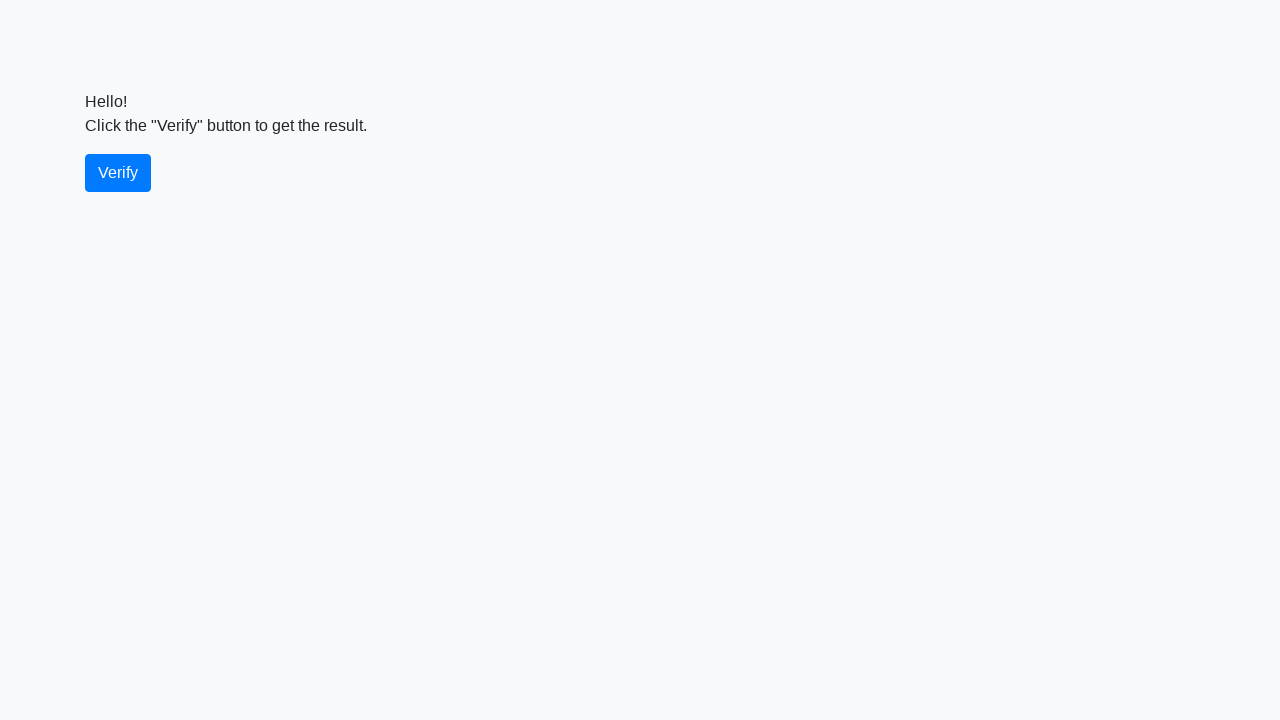

Waited for verify button to become visible
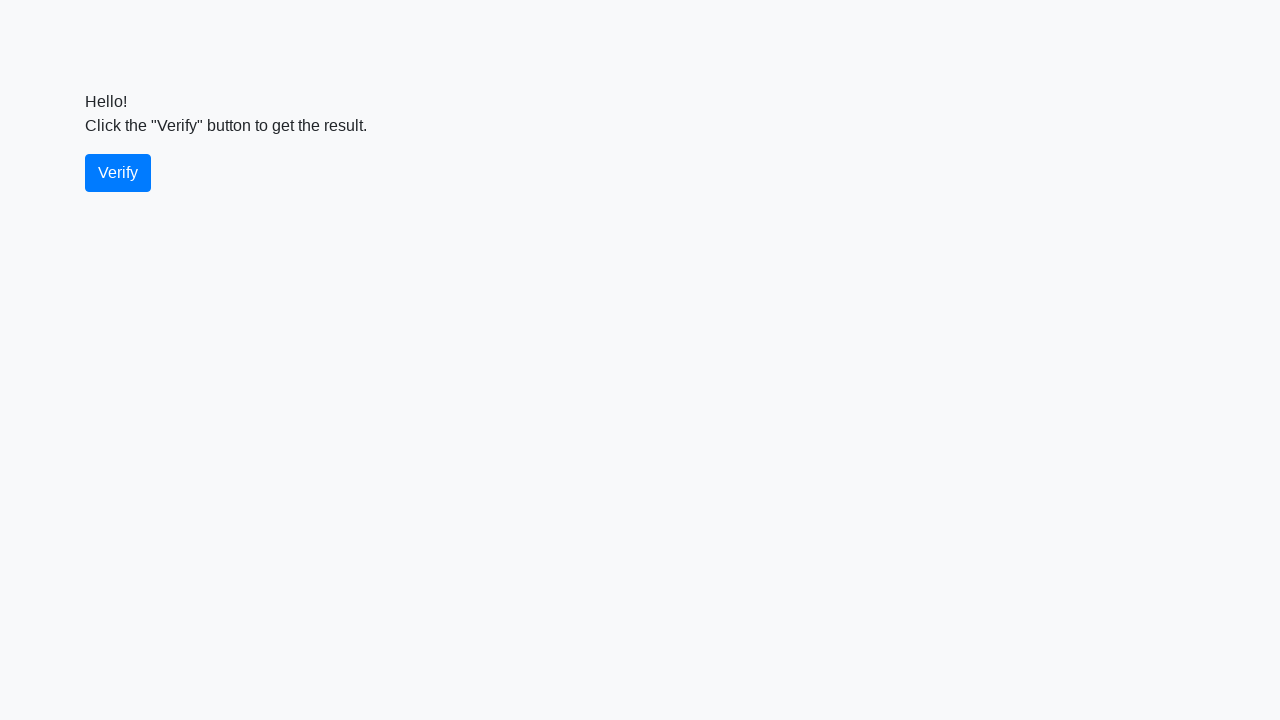

Clicked the verify button at (118, 173) on #verify
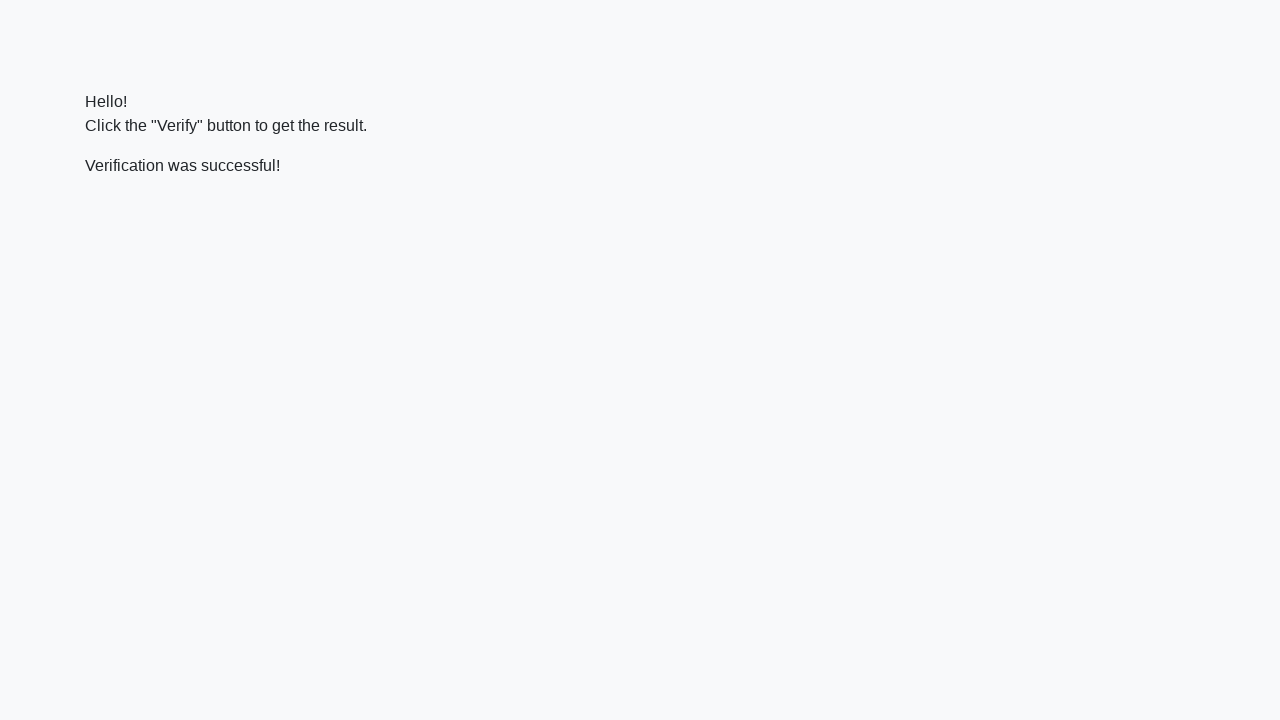

Waited for success message to appear
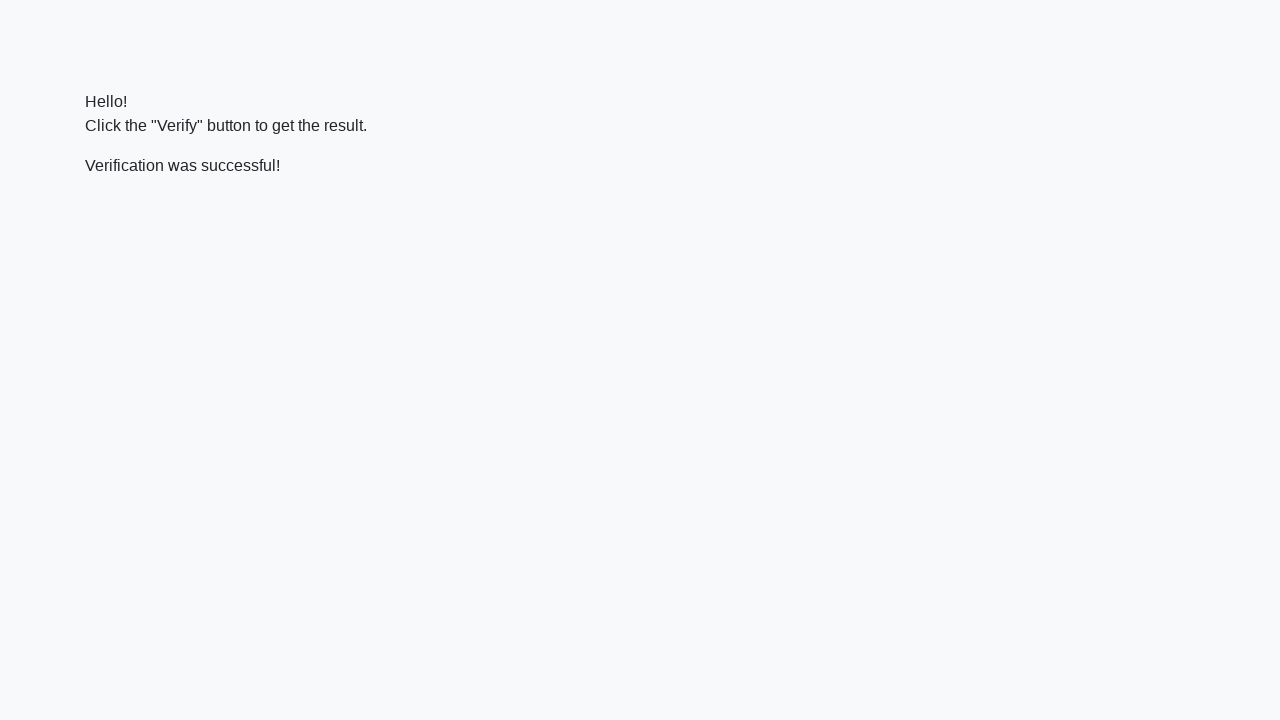

Retrieved success message text
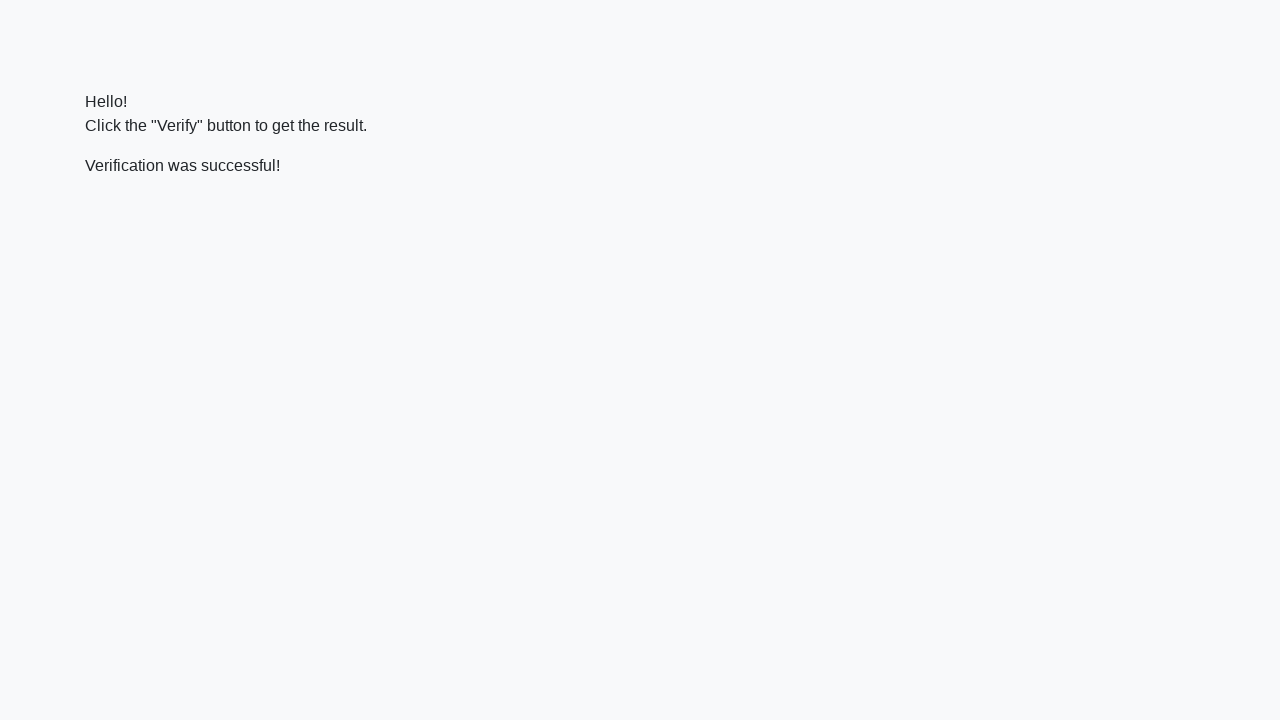

Verified success message contains 'successful'
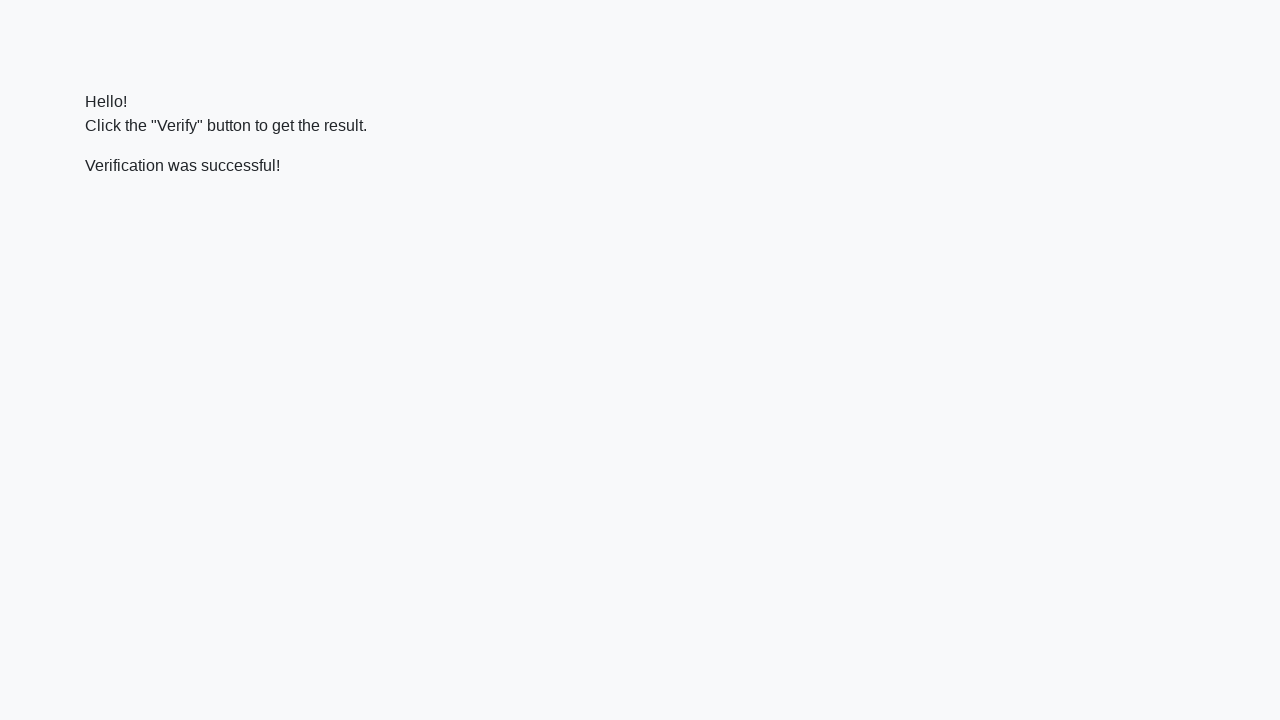

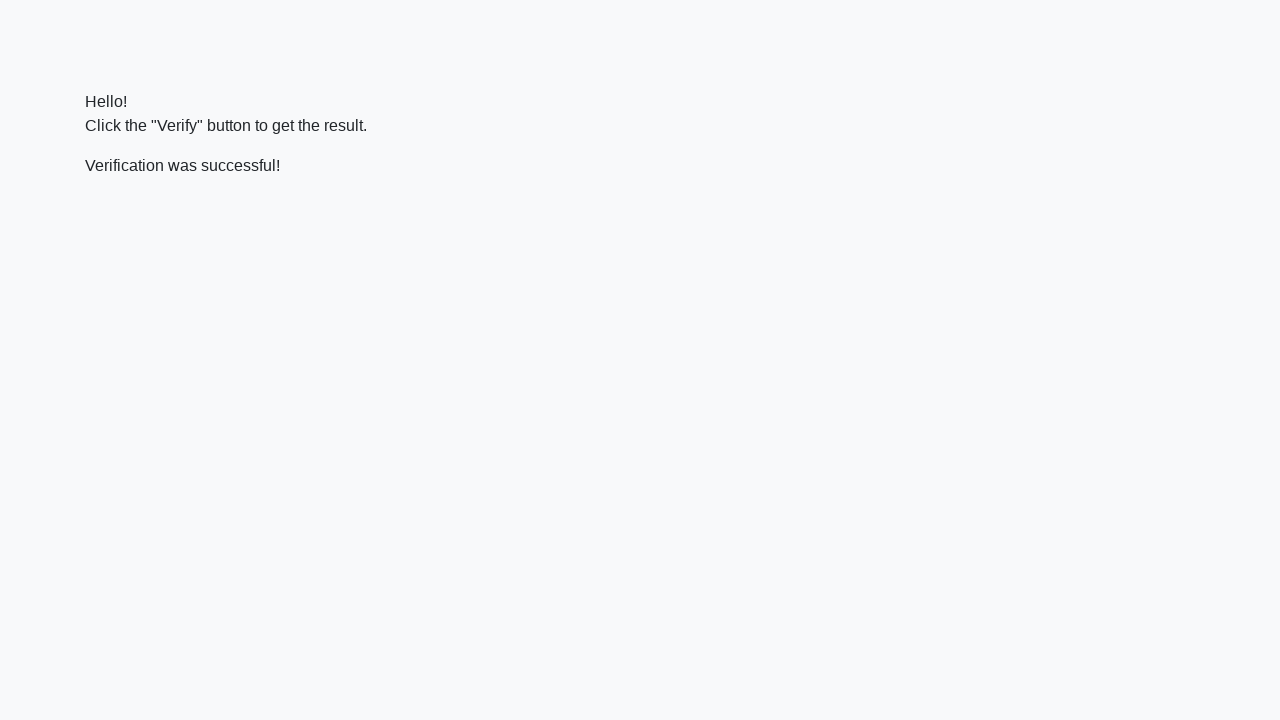